Tests frame handling by switching between single and nested frames and interacting with elements inside them

Starting URL: http://demo.automationtesting.in/Frames.html

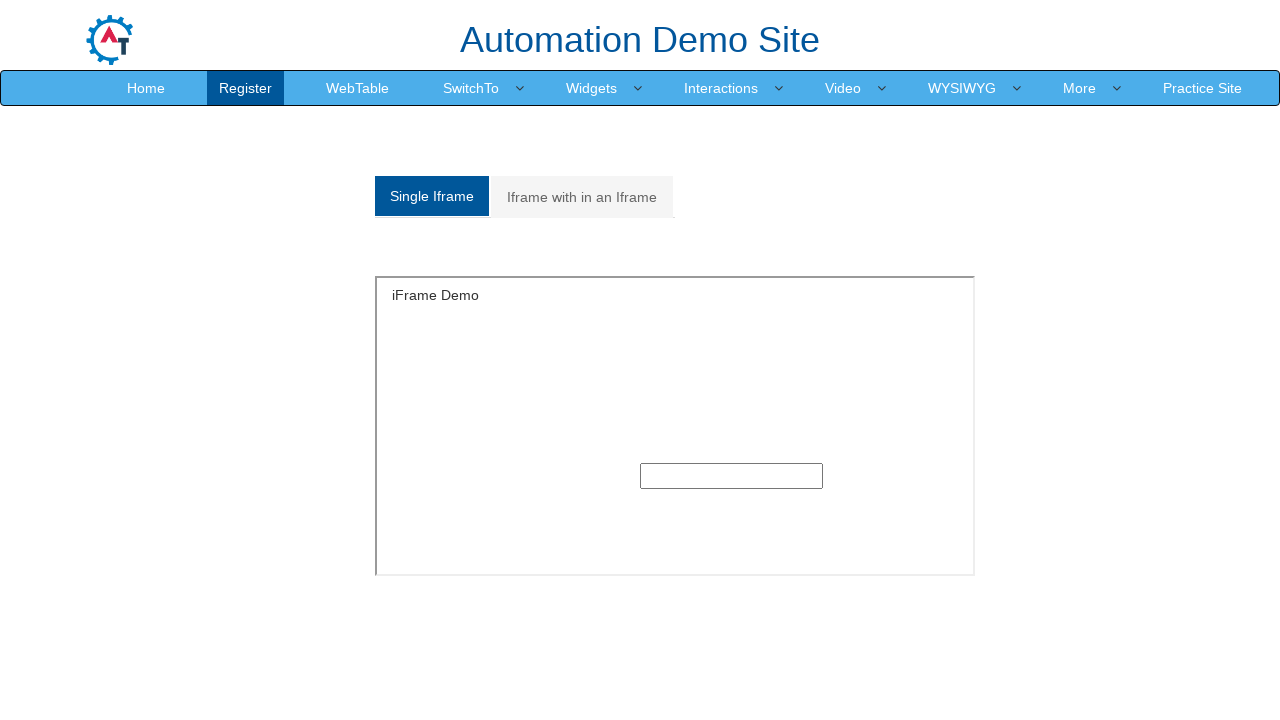

Counted total frames on page: 9
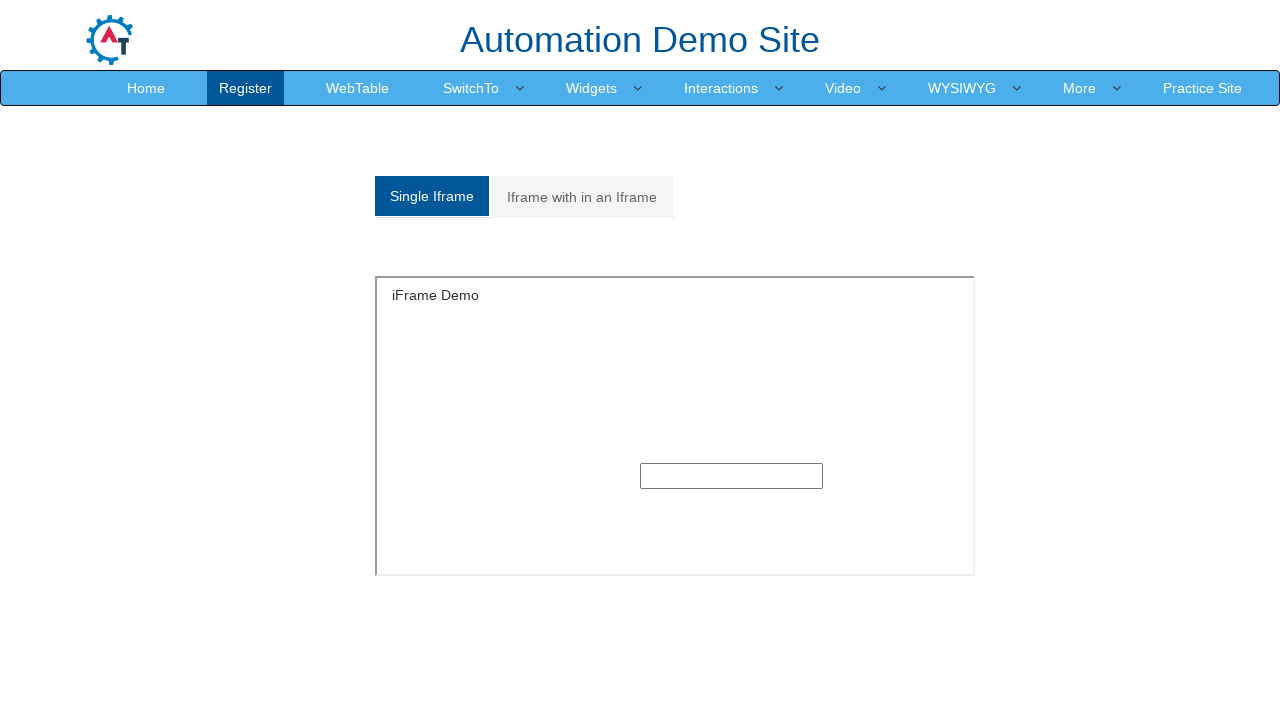

Located single frame by id '#singleframe'
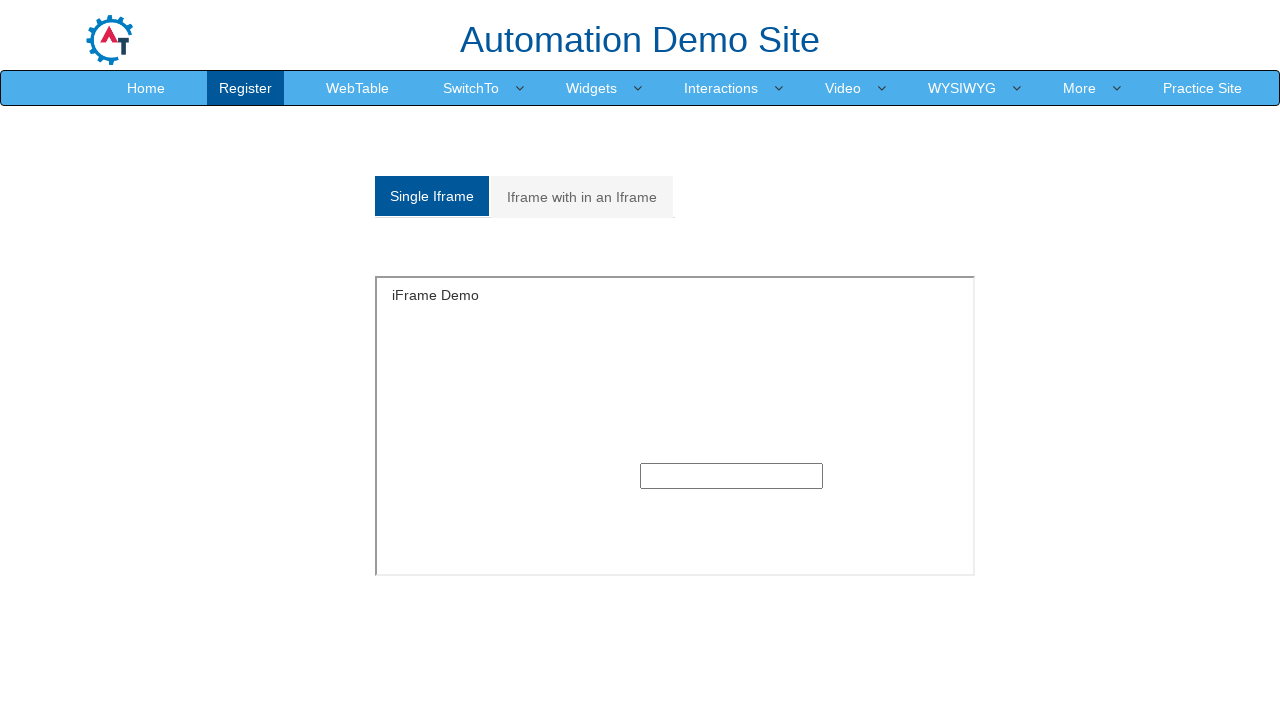

Filled input field in single frame with 'Lucky' on #singleframe >> internal:control=enter-frame >> input[type='text']
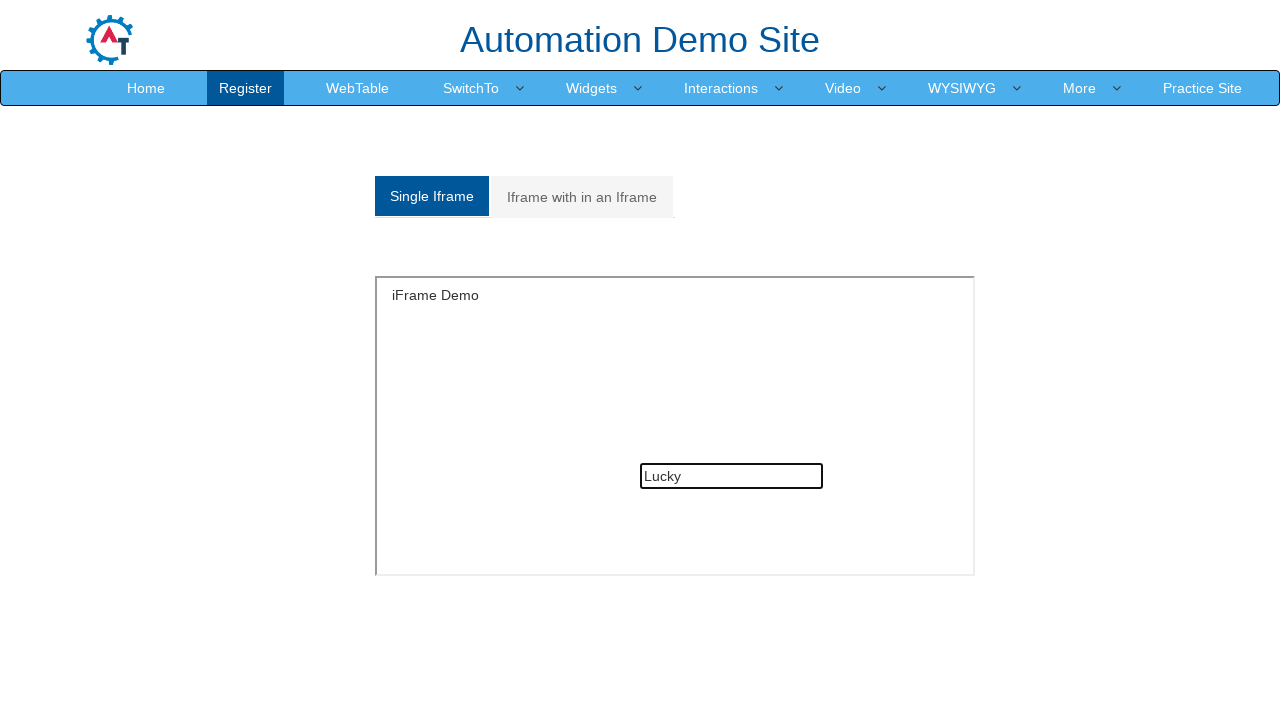

Clicked link to navigate to nested frames section at (582, 197) on xpath=//a[contains(text(),'Iframe with in an Iframe')]
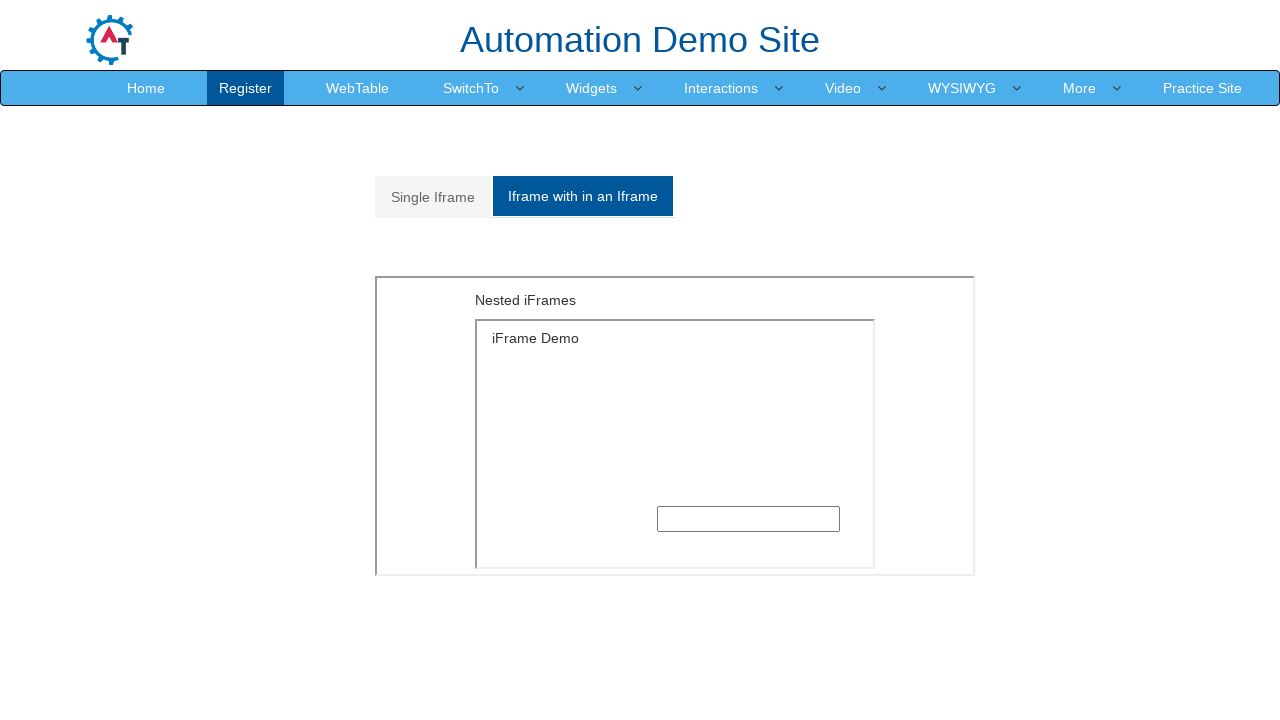

Located outer frame with src 'MultipleFrames.html'
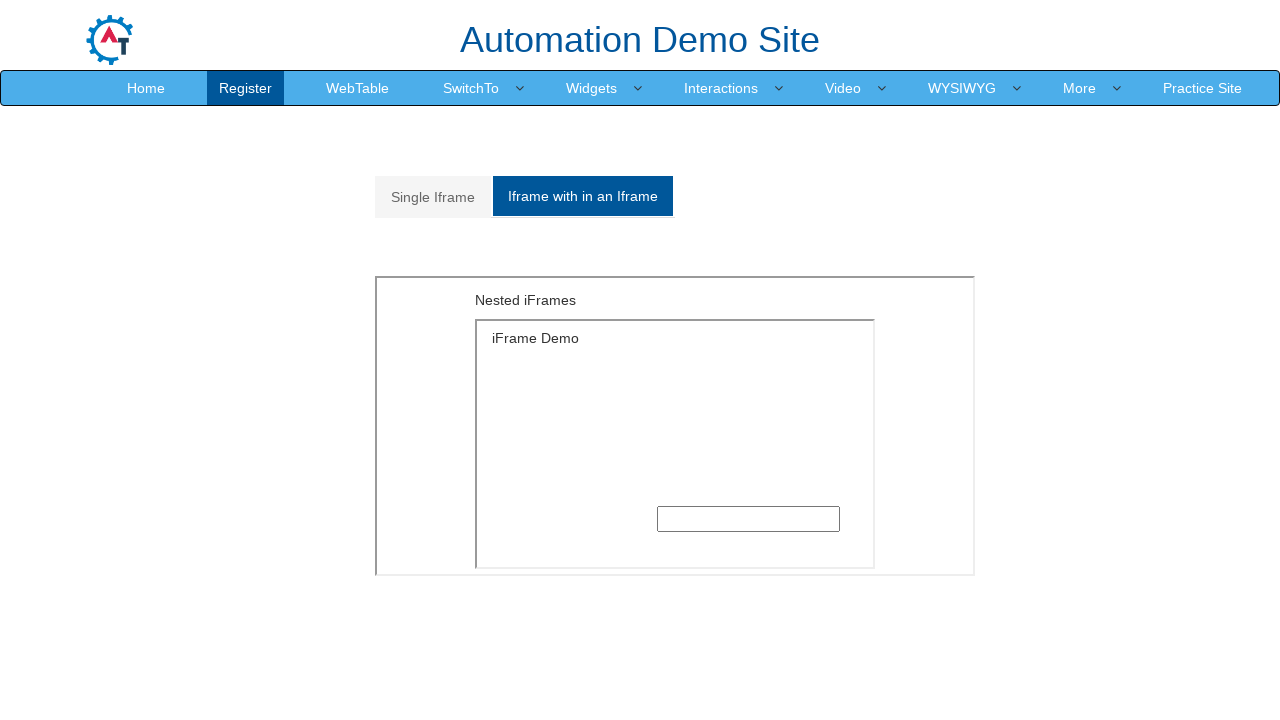

Located inner frame within outer frame with src 'SingleFrame.html'
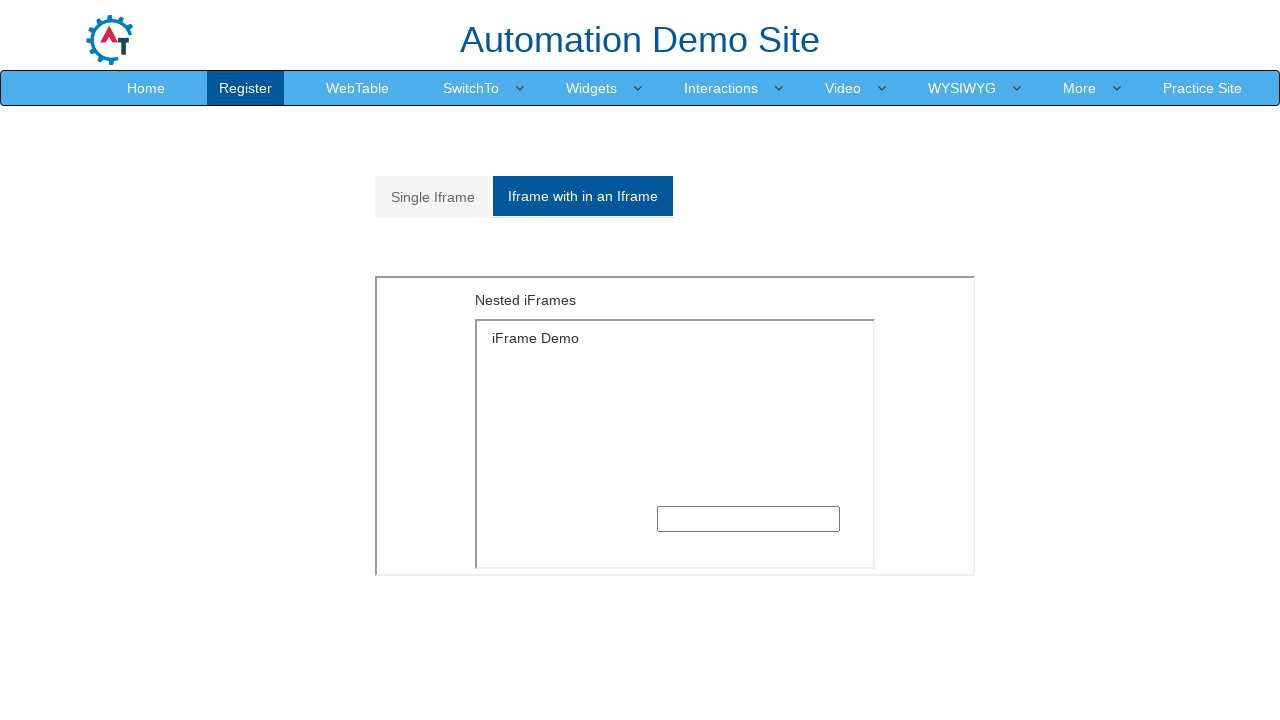

Filled input field in nested frame with 'Lucky' on xpath=//iframe[@src='MultipleFrames.html'] >> internal:control=enter-frame >> xp
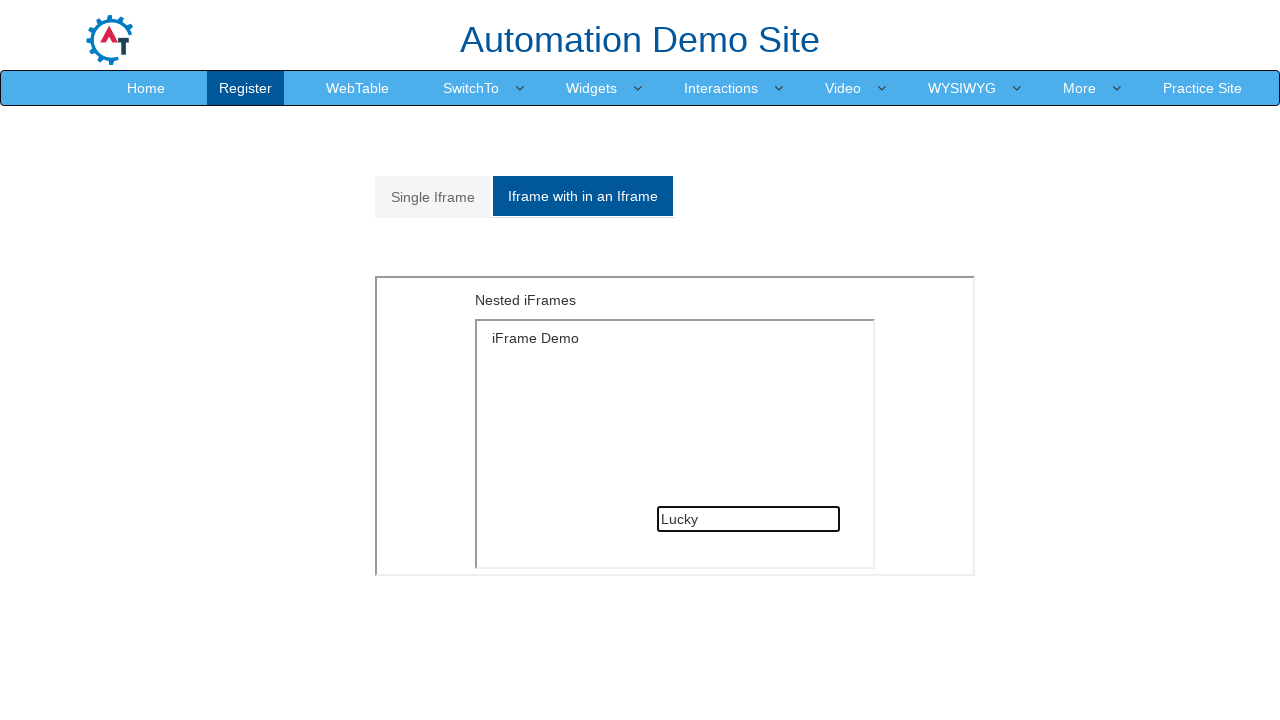

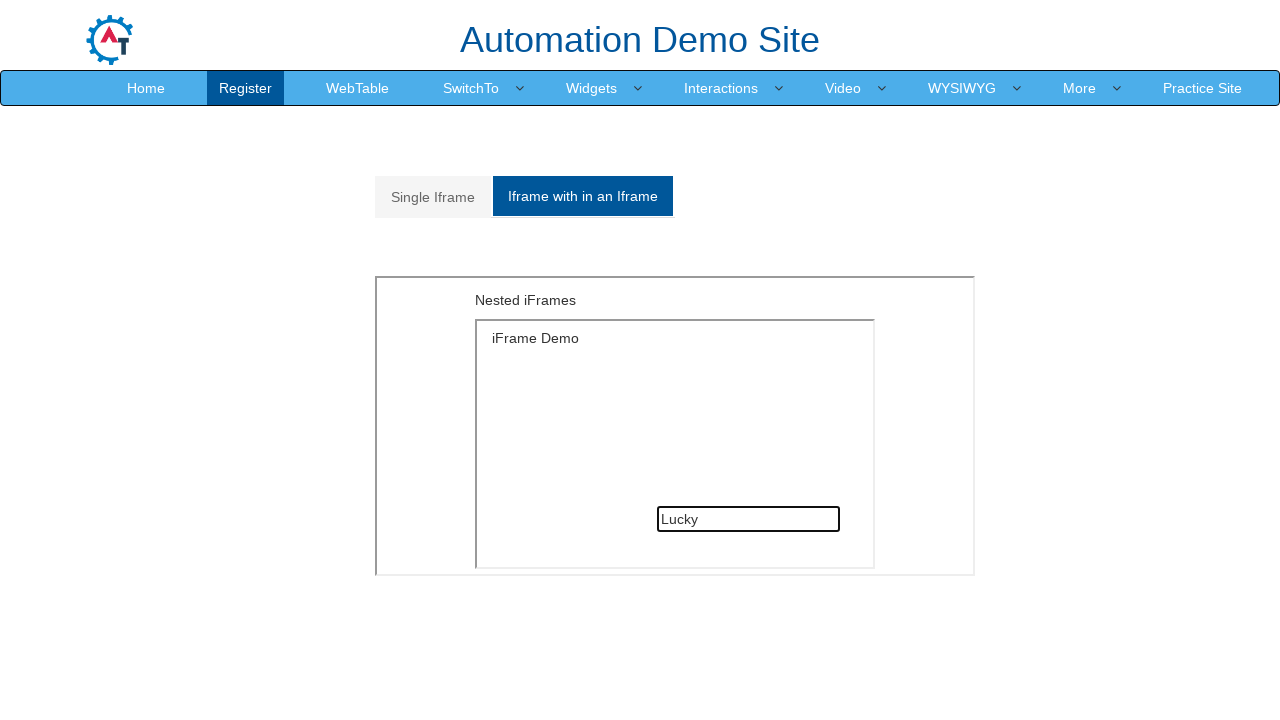